Navigates to Tata Cliq women's lifestyle page, hovers over a product element, and attempts to handle a popup dialog

Starting URL: https://www.tatacliq.com/womens-lifestyle?&icid2=catd:nav:regu:wnav:m10:mulb:bst:12:R1

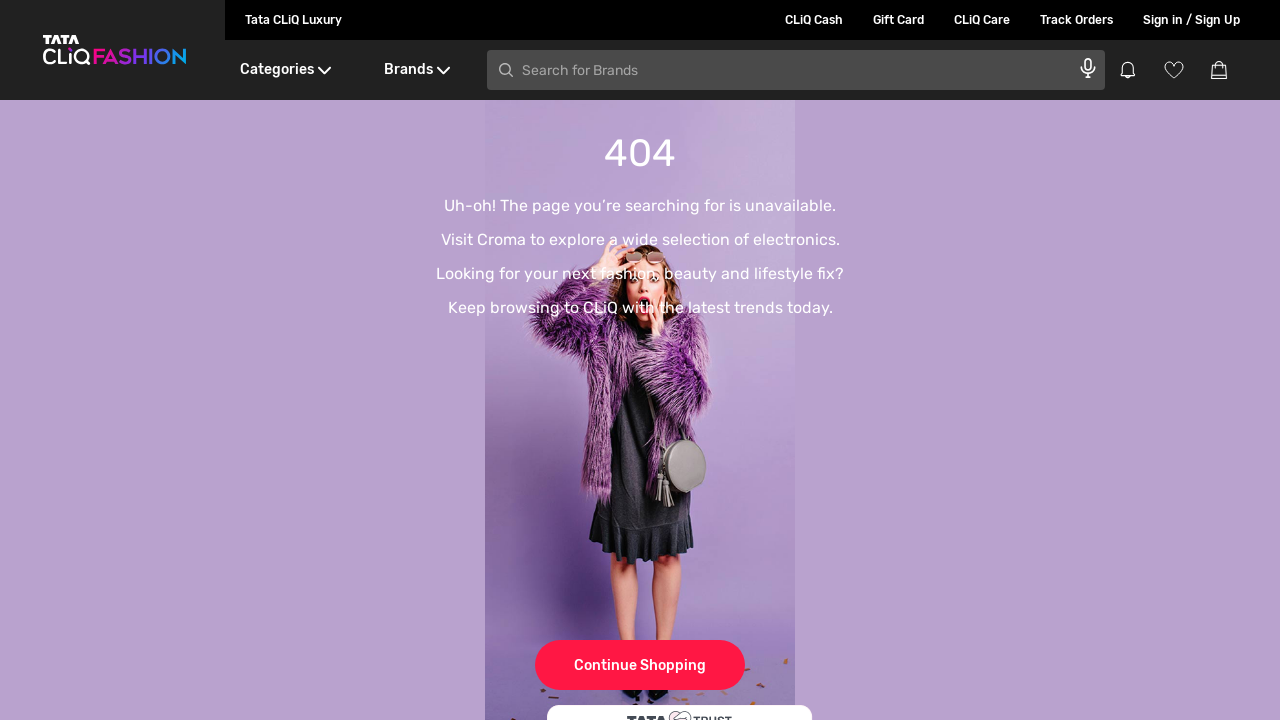

Navigated to Tata Cliq women's lifestyle page
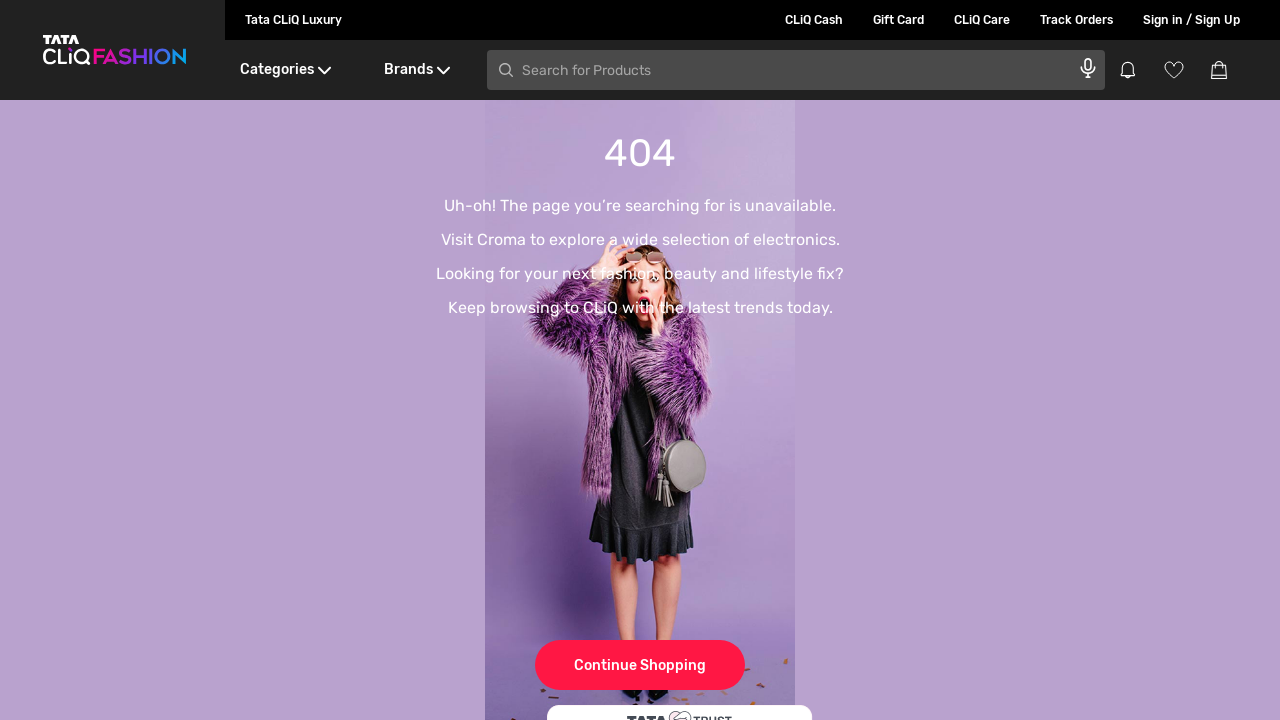

Hovered over product element at (297, 70) on xpath=//*[@id="root"]/div/div[2]/div[2]/div[2]/div[2]/div[1]/div[1]
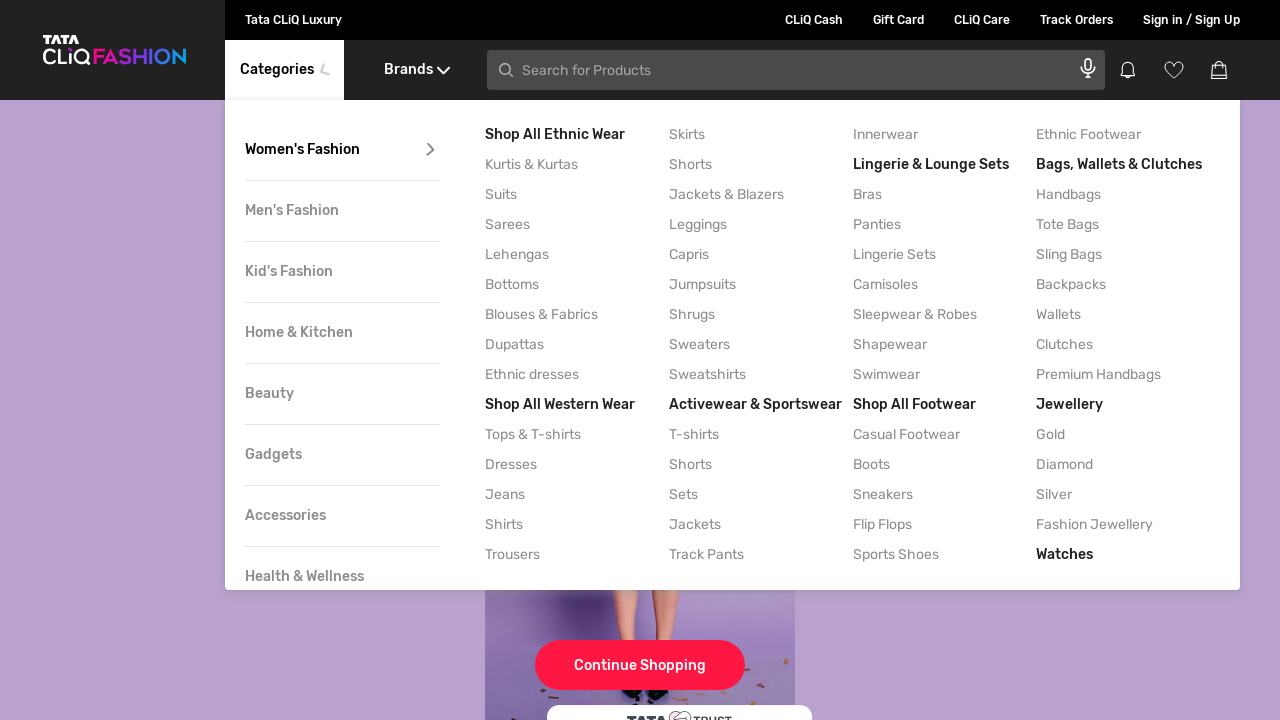

Popup dialog did not appear, continuing with test
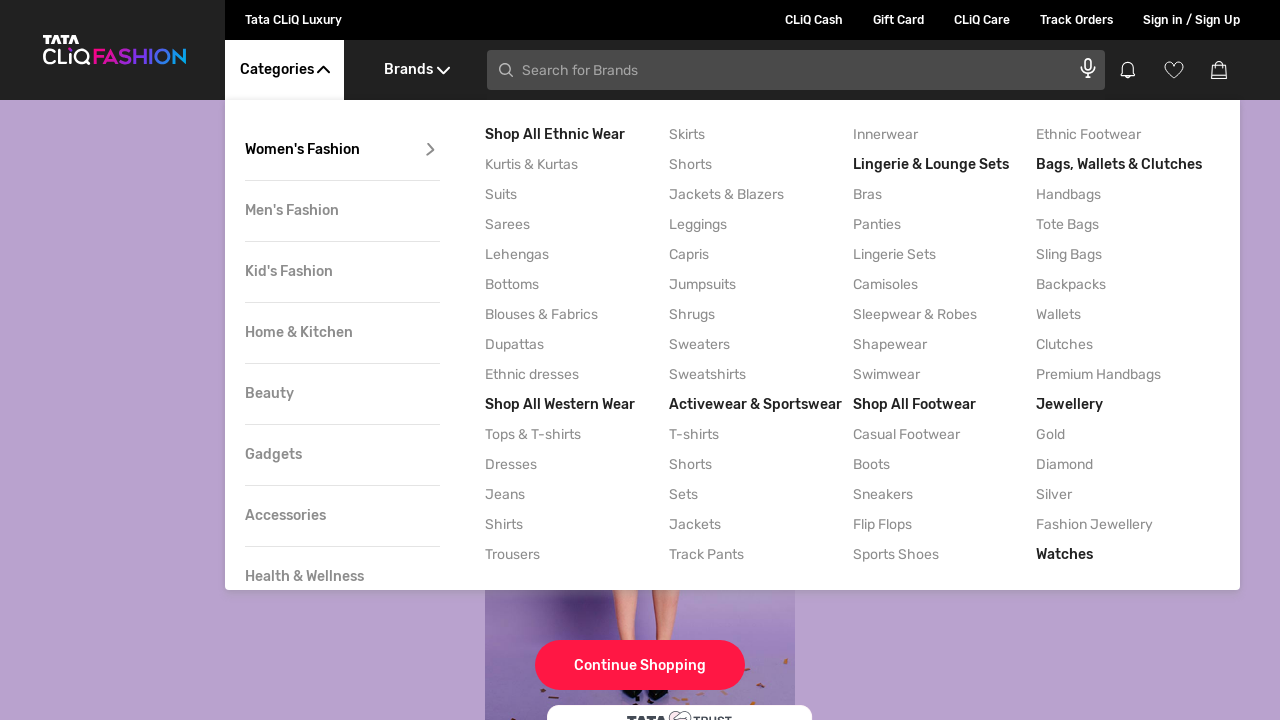

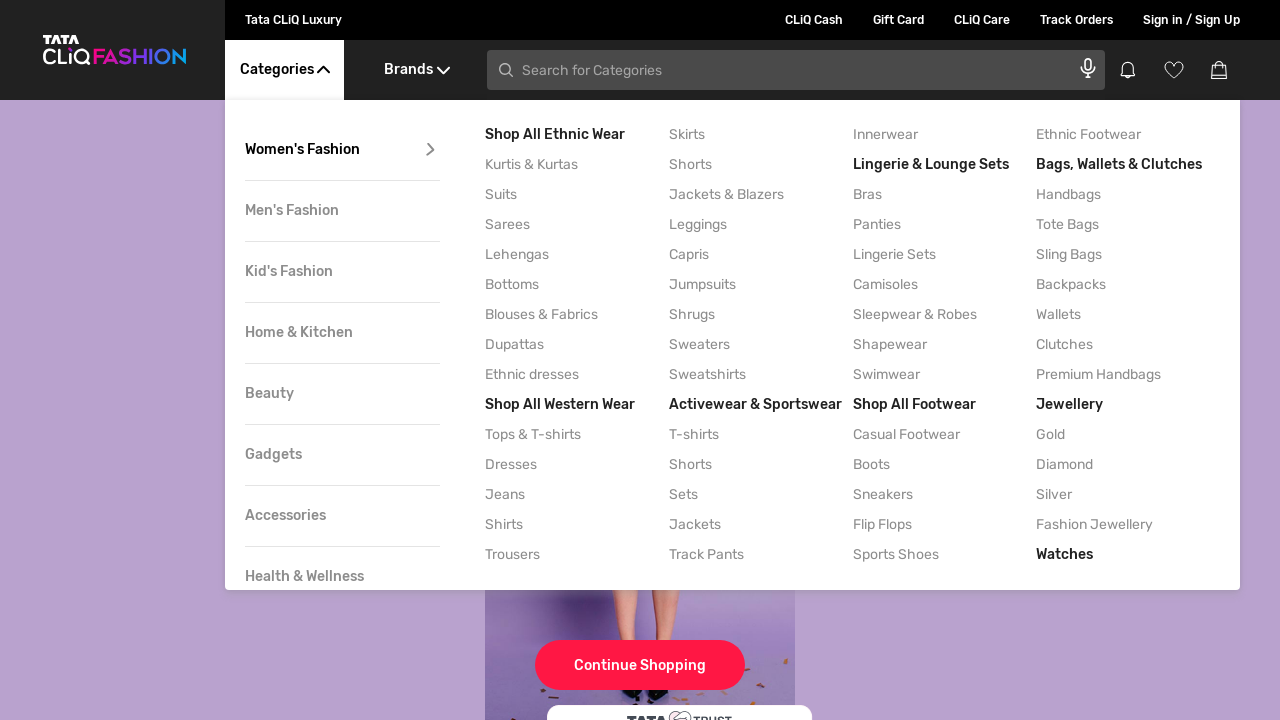